Tests a practice form for locators by attempting login with incorrect credentials, using the password reset flow, and then attempting login again with correct credentials

Starting URL: https://rahulshettyacademy.com/locatorspractice/

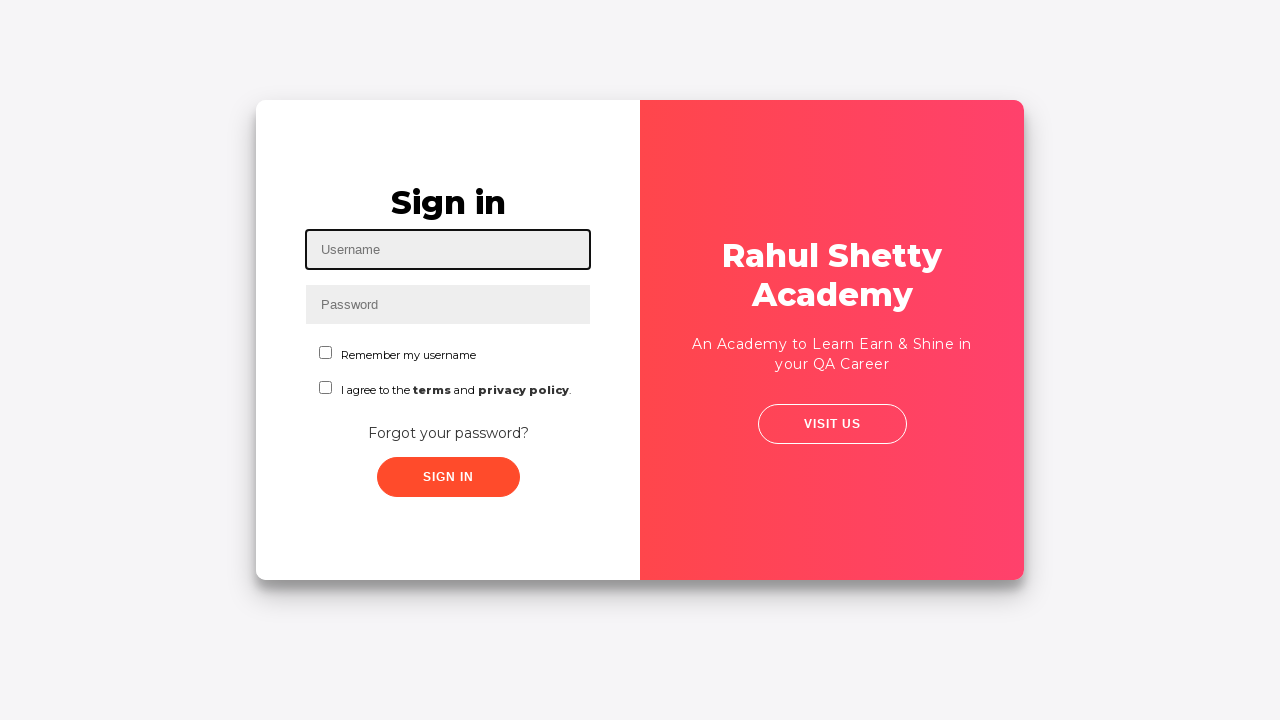

Filled username field with 'rahul' on #inputUsername
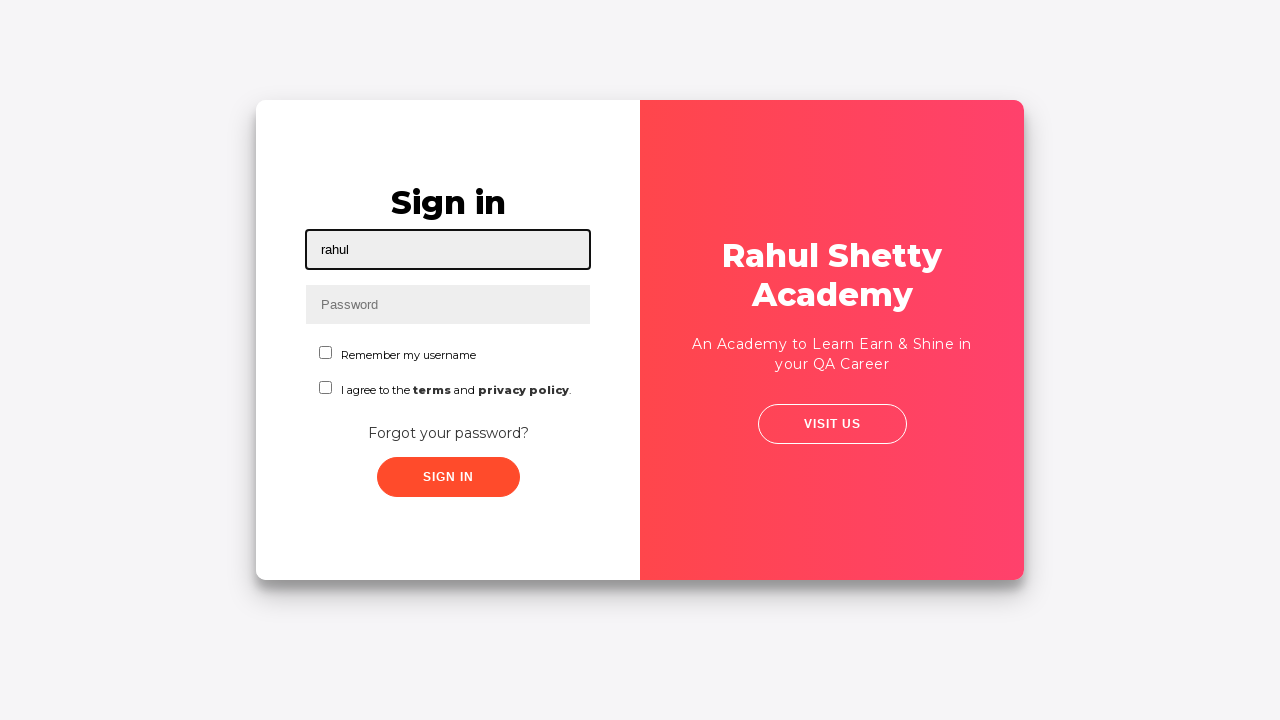

Filled password field with incorrect password 'hello123' on input[name='inputPassword']
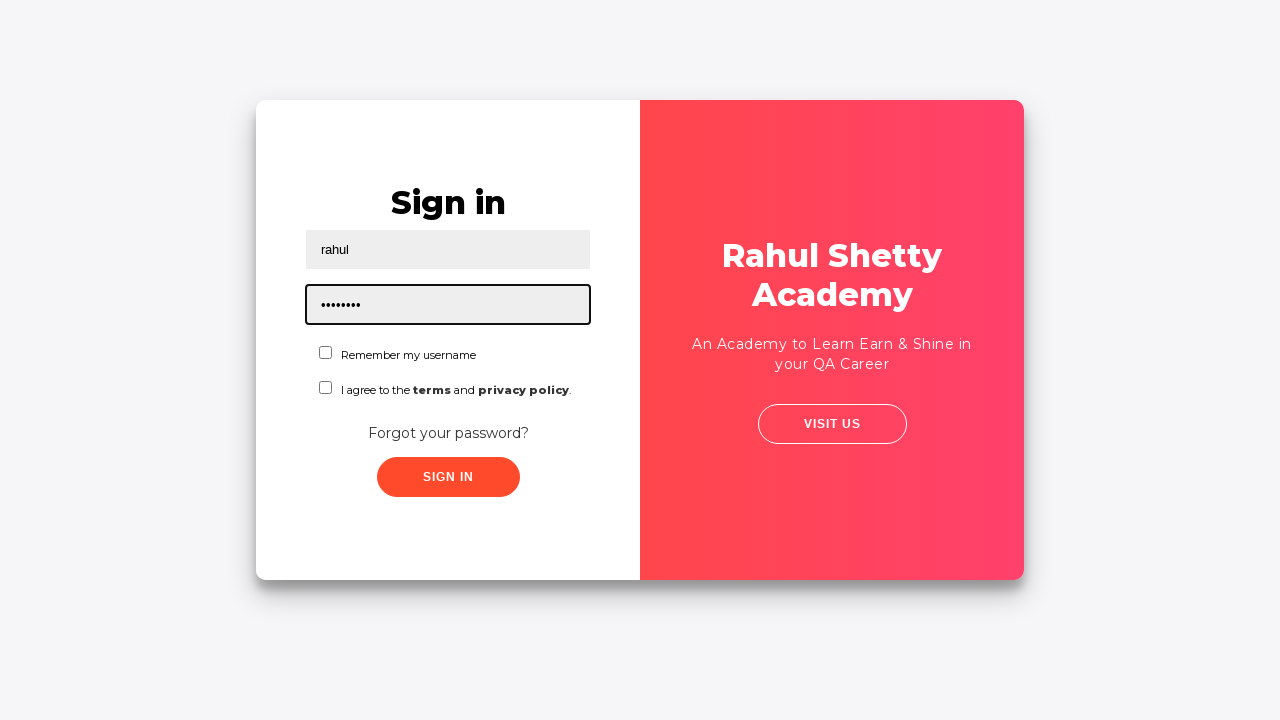

Clicked sign in button at (448, 477) on .signInBtn
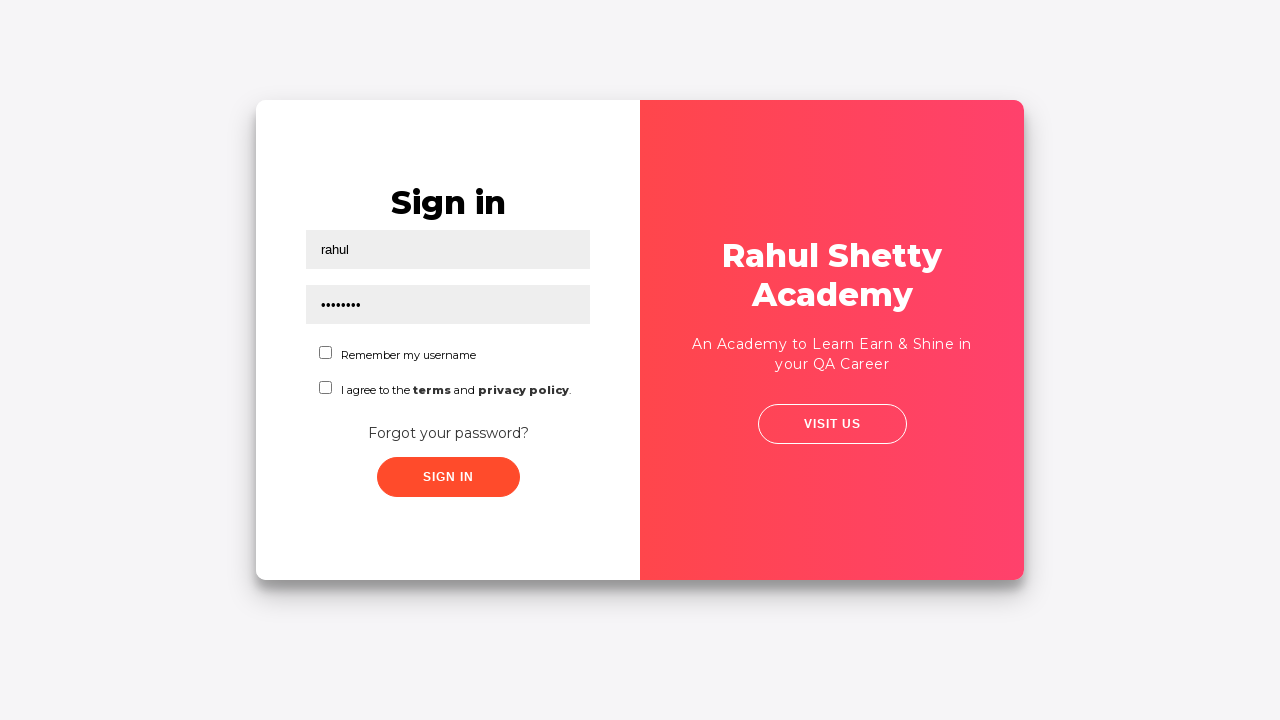

Error message appeared after failed login attempt
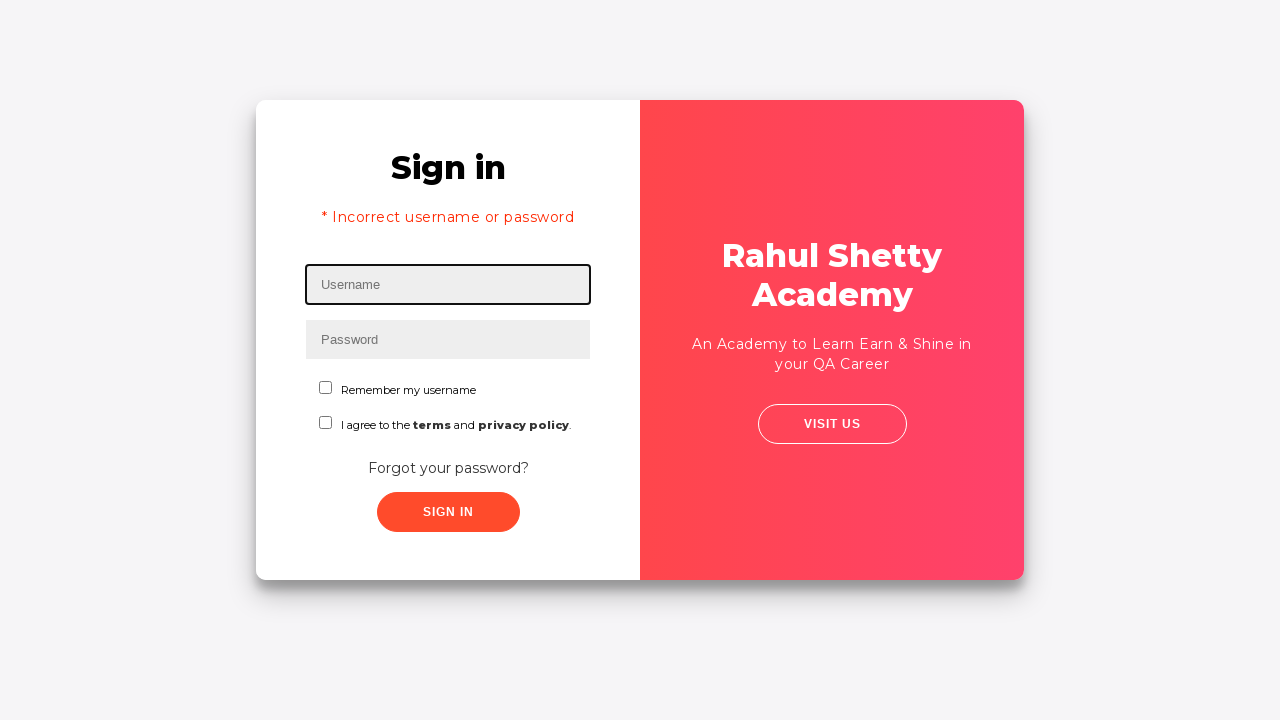

Clicked 'Forgot your password?' link at (448, 468) on text=Forgot your password?
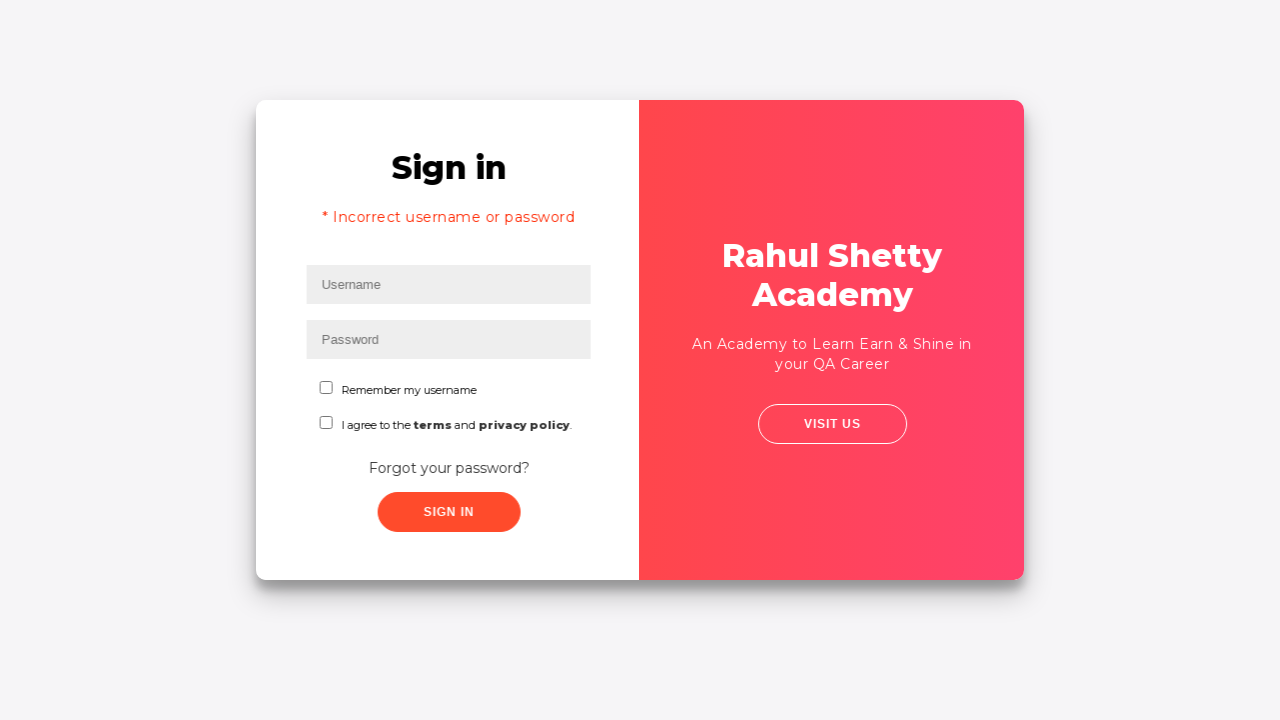

Filled name field with 'John' in password reset form on input[placeholder='Name']
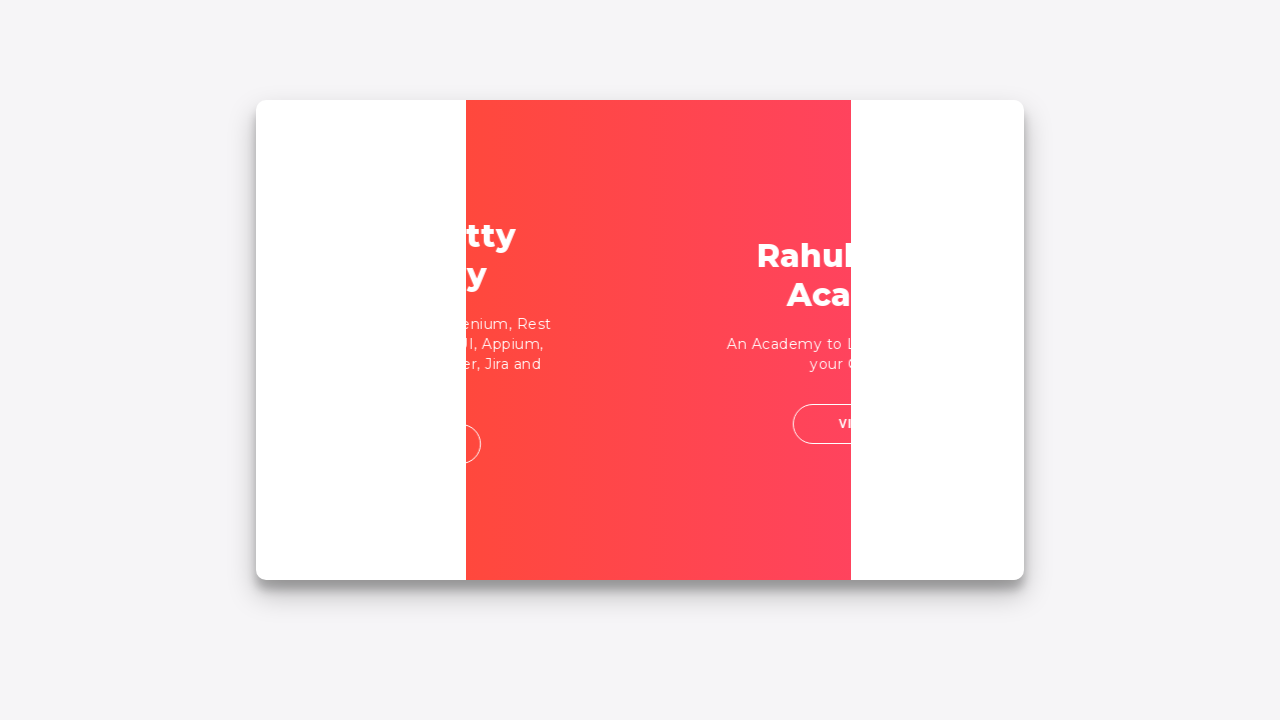

Filled email field with 'john@rsa.com' in password reset form on input[placeholder='Email']
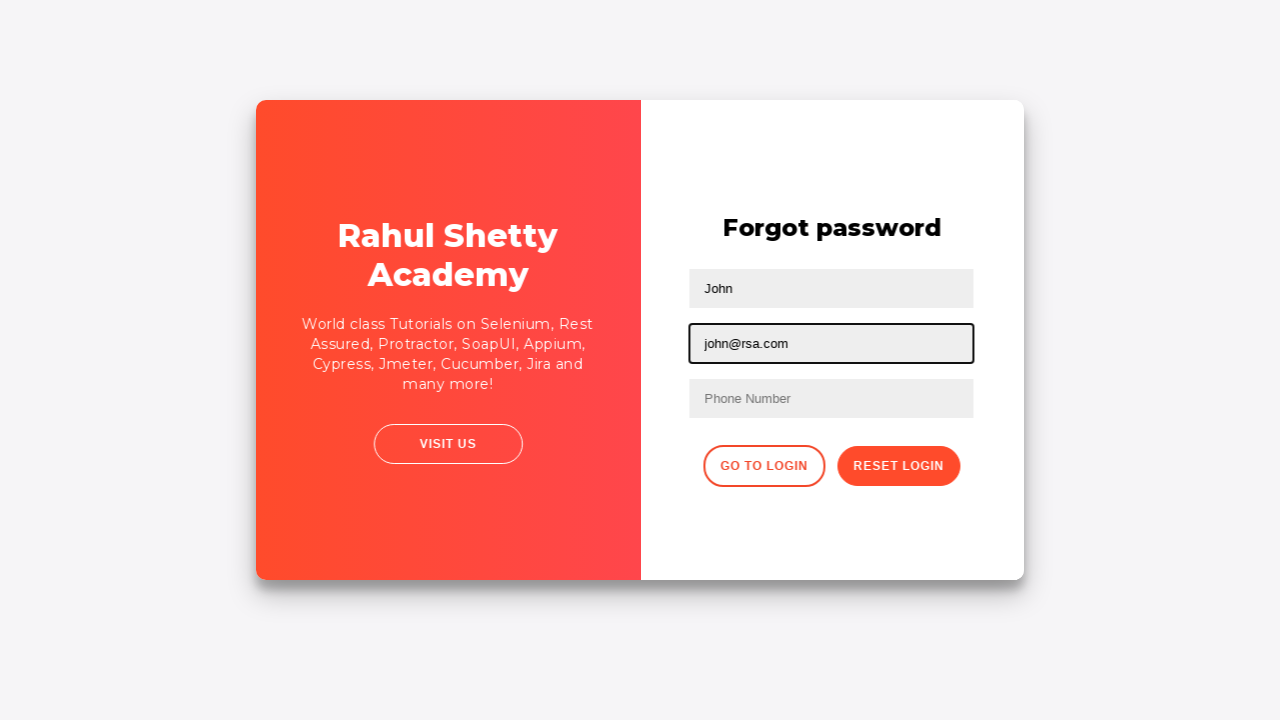

Cleared email field on input[type='text']:nth-child(3)
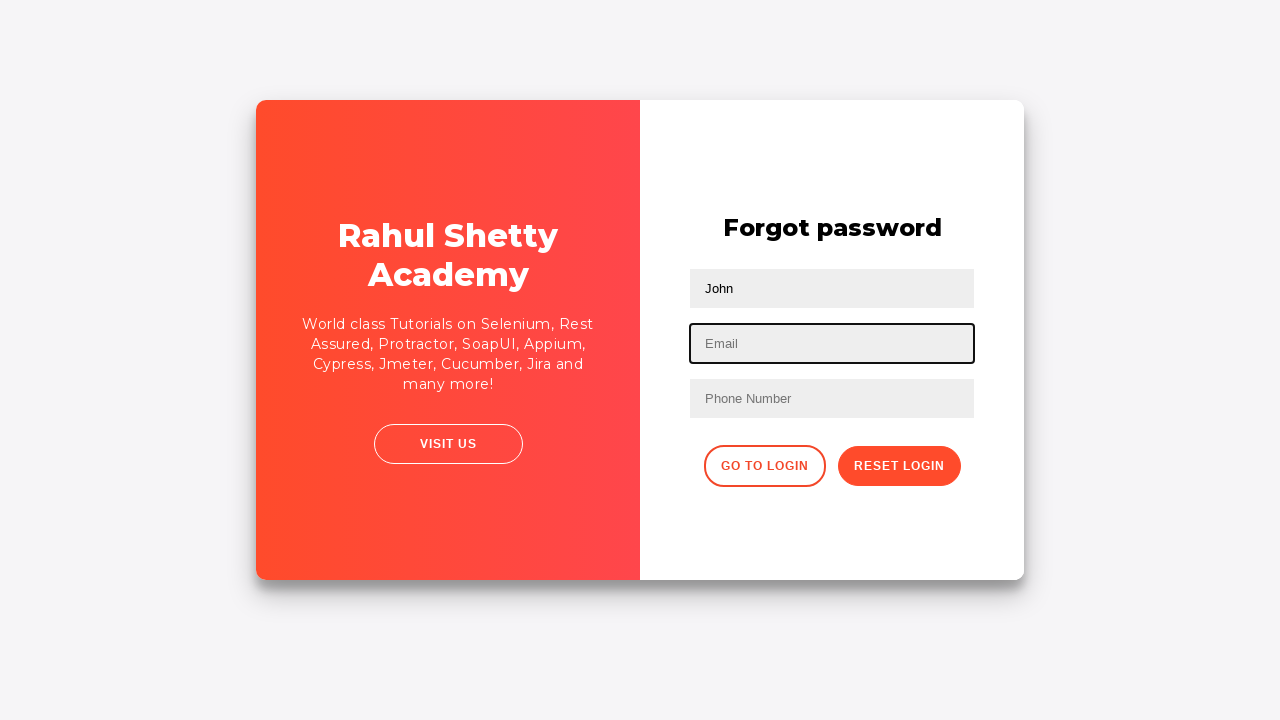

Re-filled email field with 'john@gmail.com' on input[type='text']:nth-child(3)
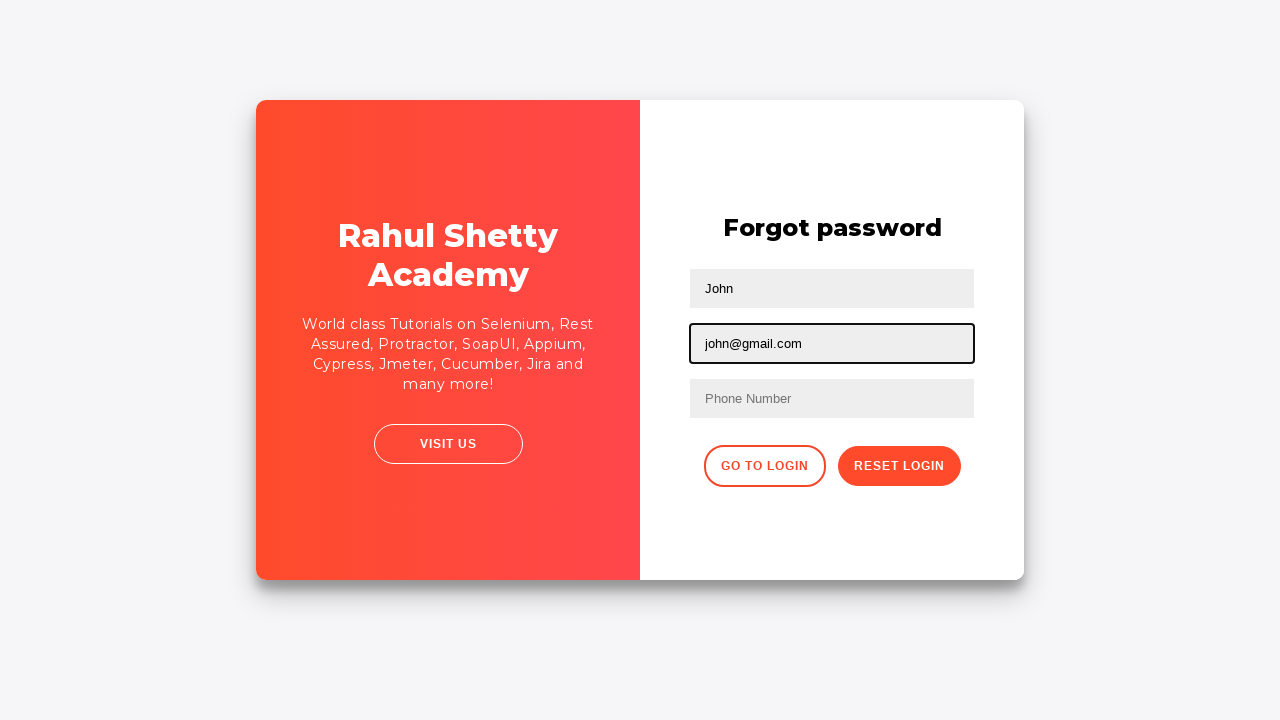

Filled phone number field with '9864353253' on form input:nth-child(4)
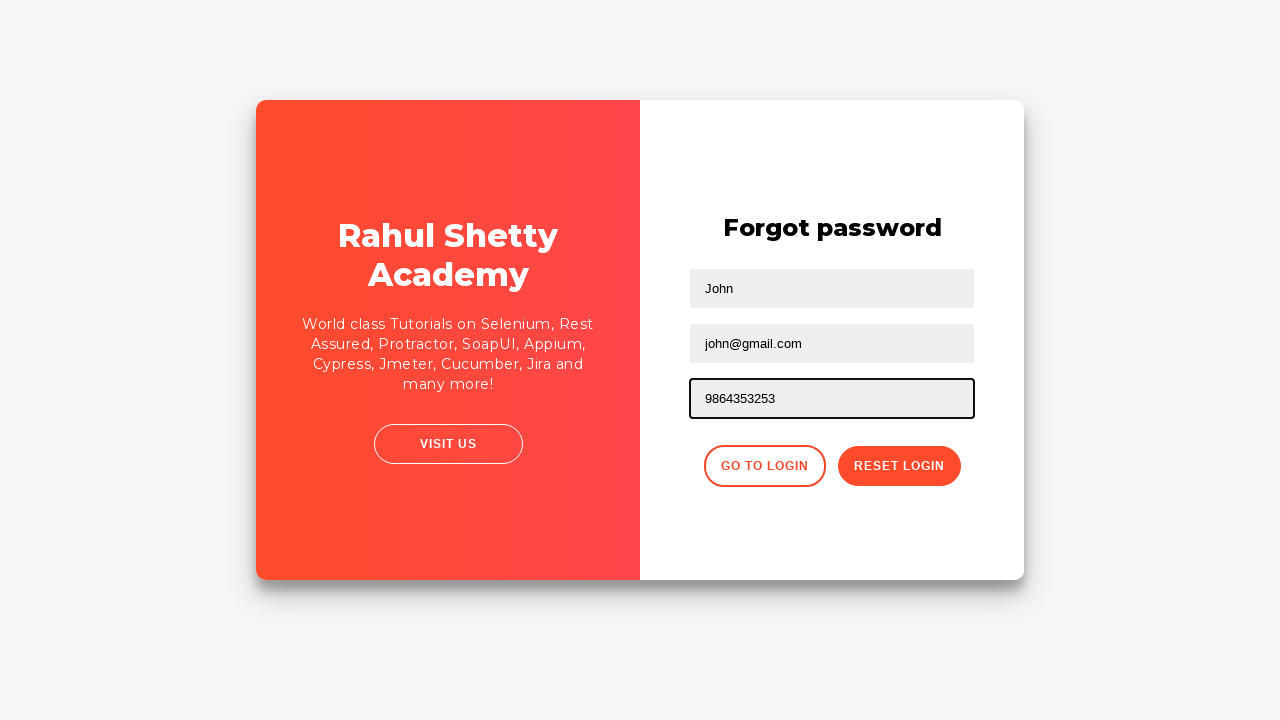

Clicked reset password button at (899, 466) on .reset-pwd-btn
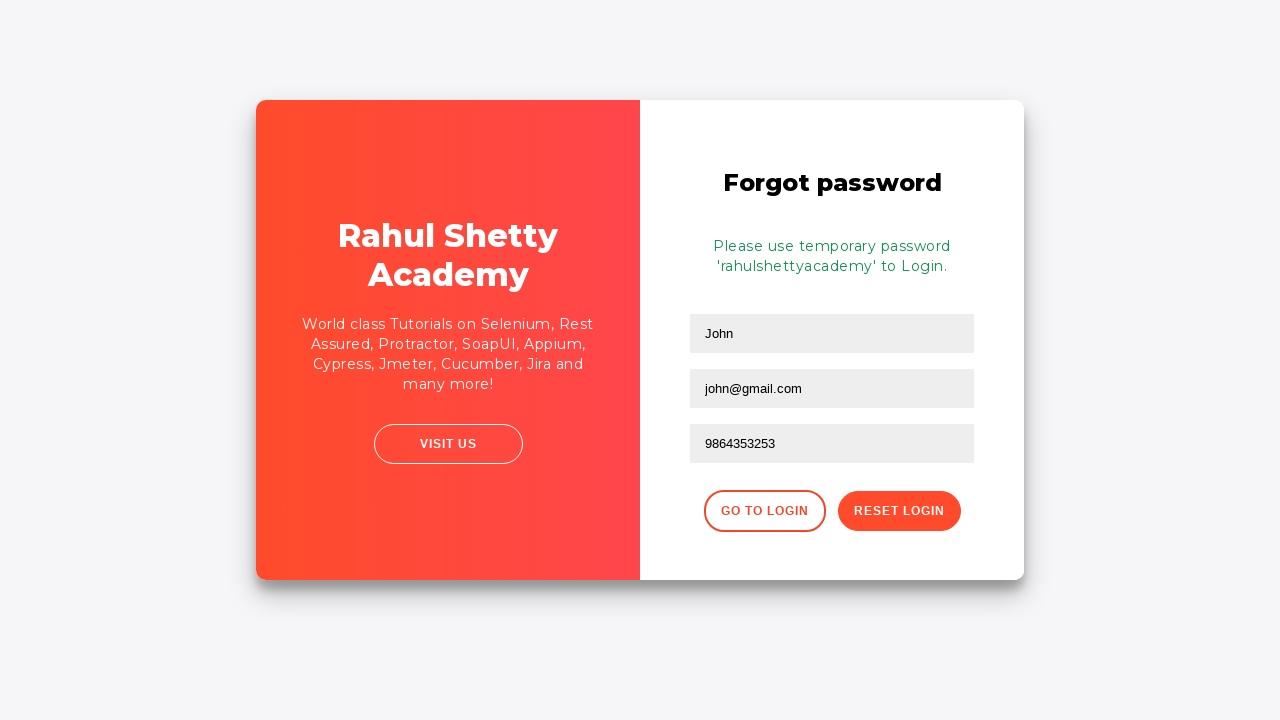

Password reset confirmation message appeared
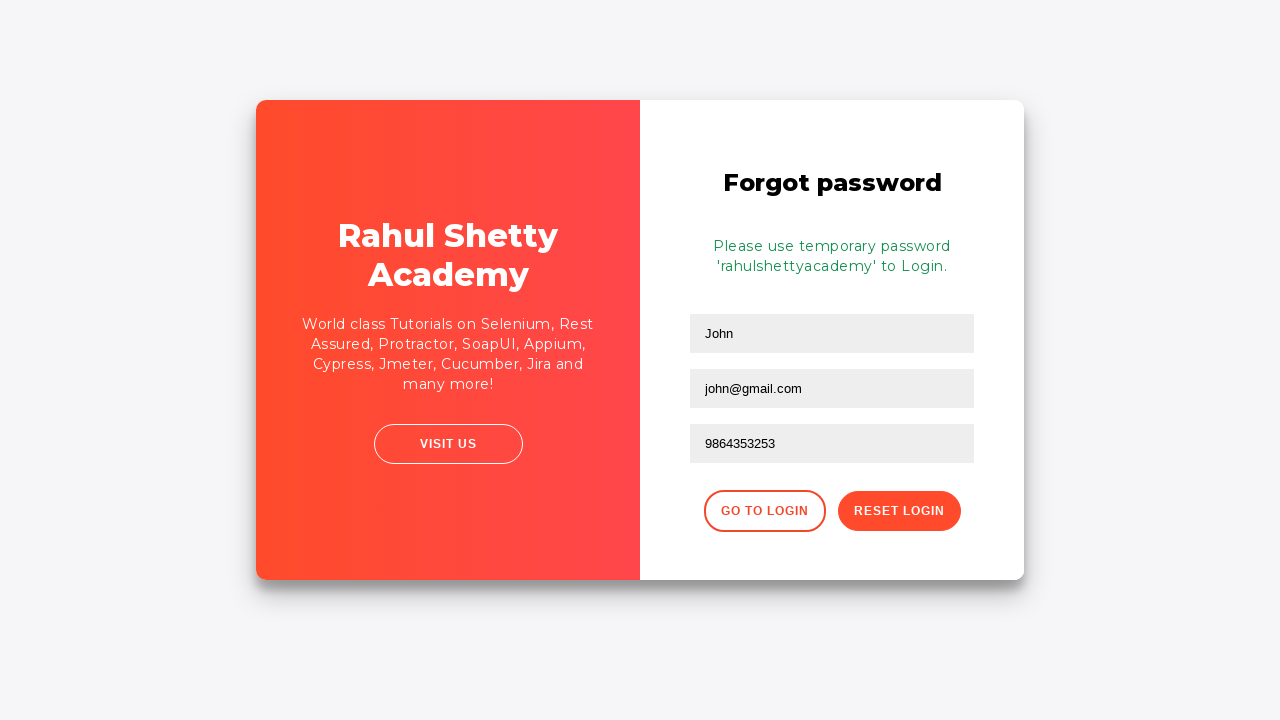

Clicked button to return to login page at (764, 511) on div.forgot-pwd-btn-conainer button:first-child
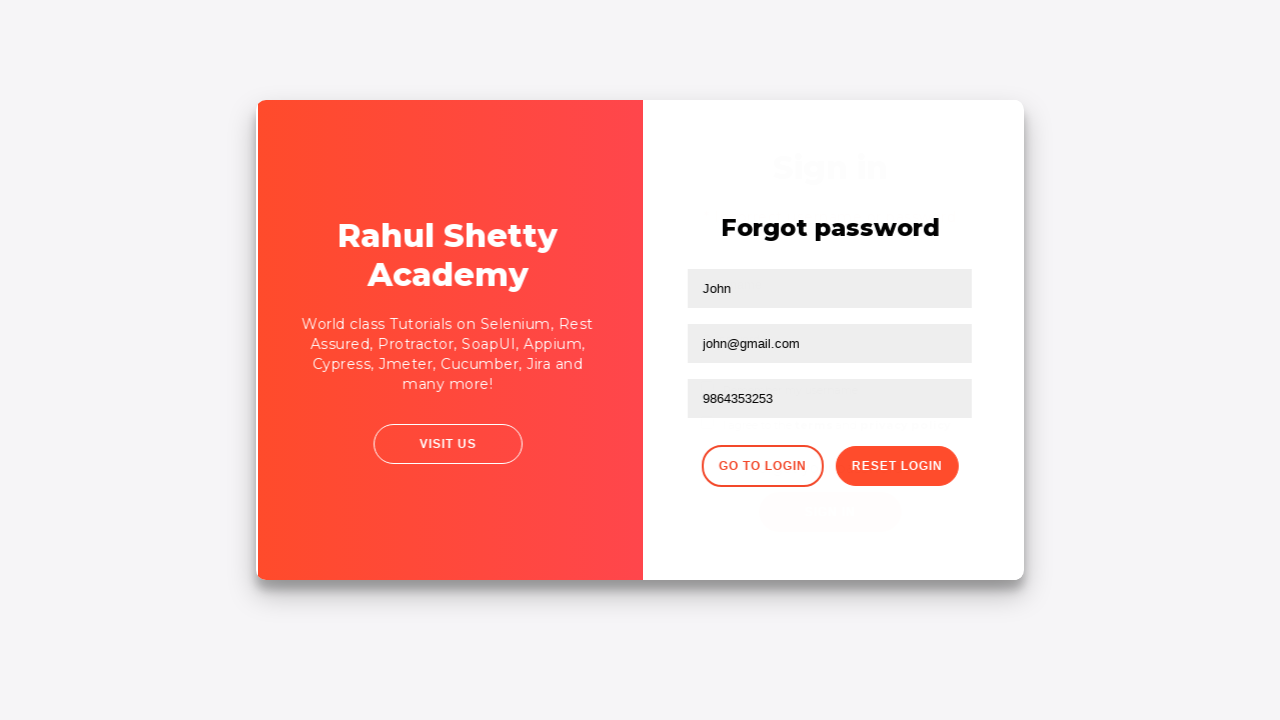

Filled username field with 'rahul' for second login attempt on #inputUsername
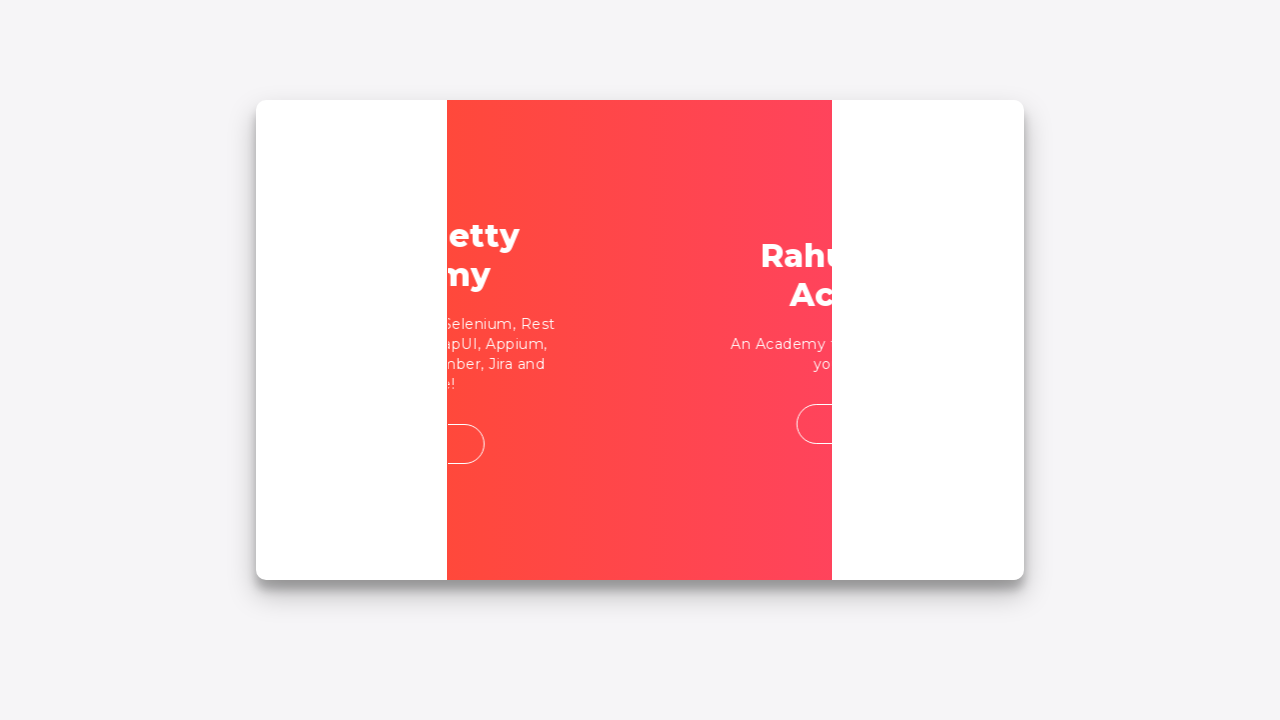

Filled password field with correct password 'rahulshettyacademy' on input[type*='pass']
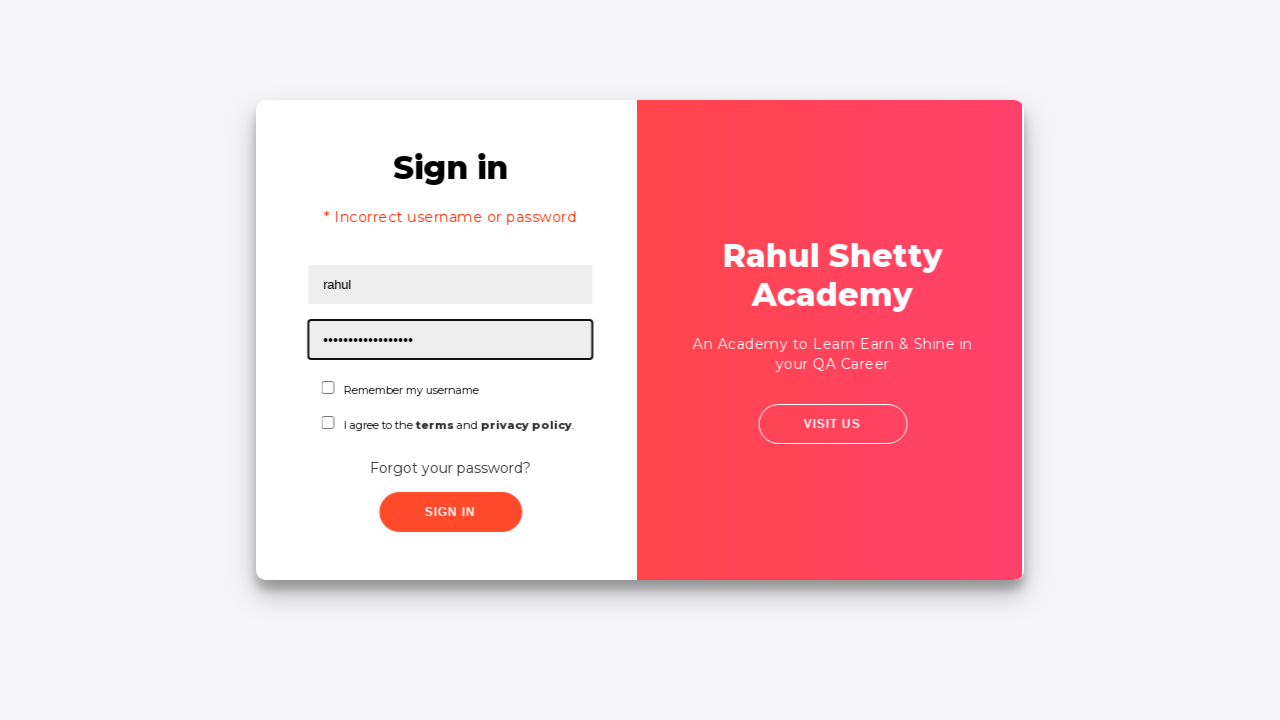

Checked 'Remember me' checkbox at (326, 388) on #chkboxOne
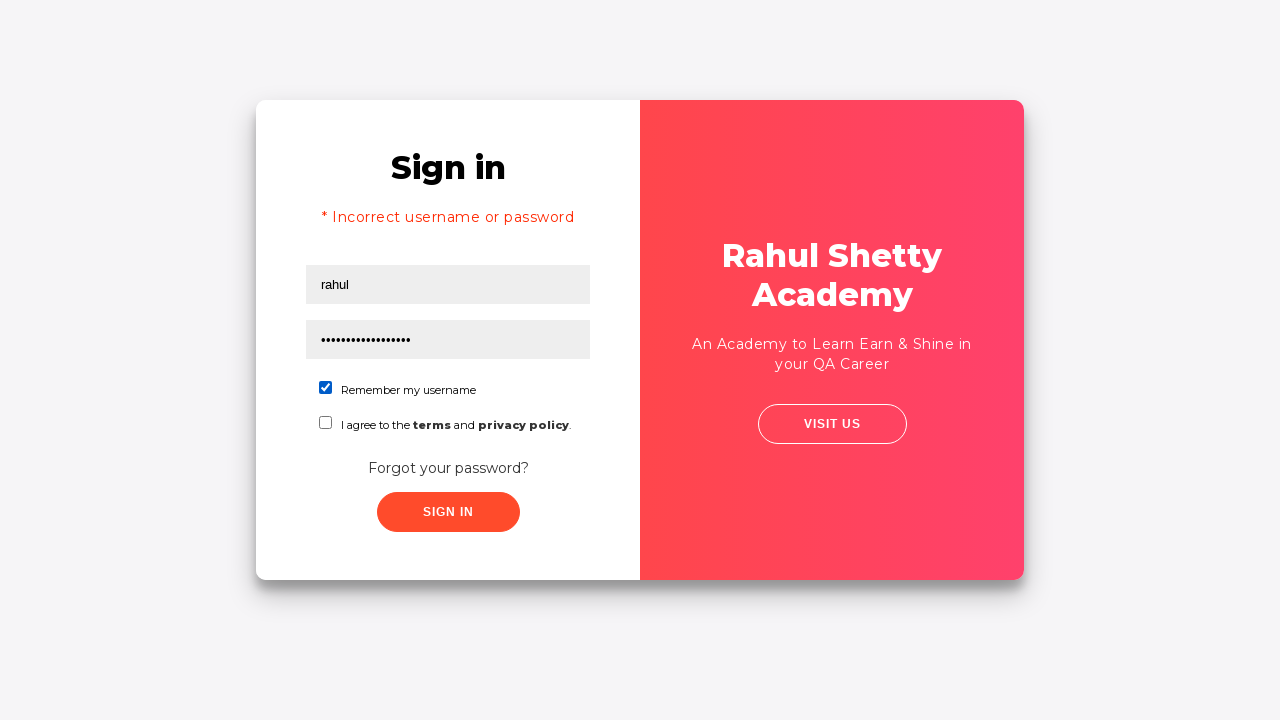

Clicked submit button to log in with correct credentials at (448, 512) on button.submit
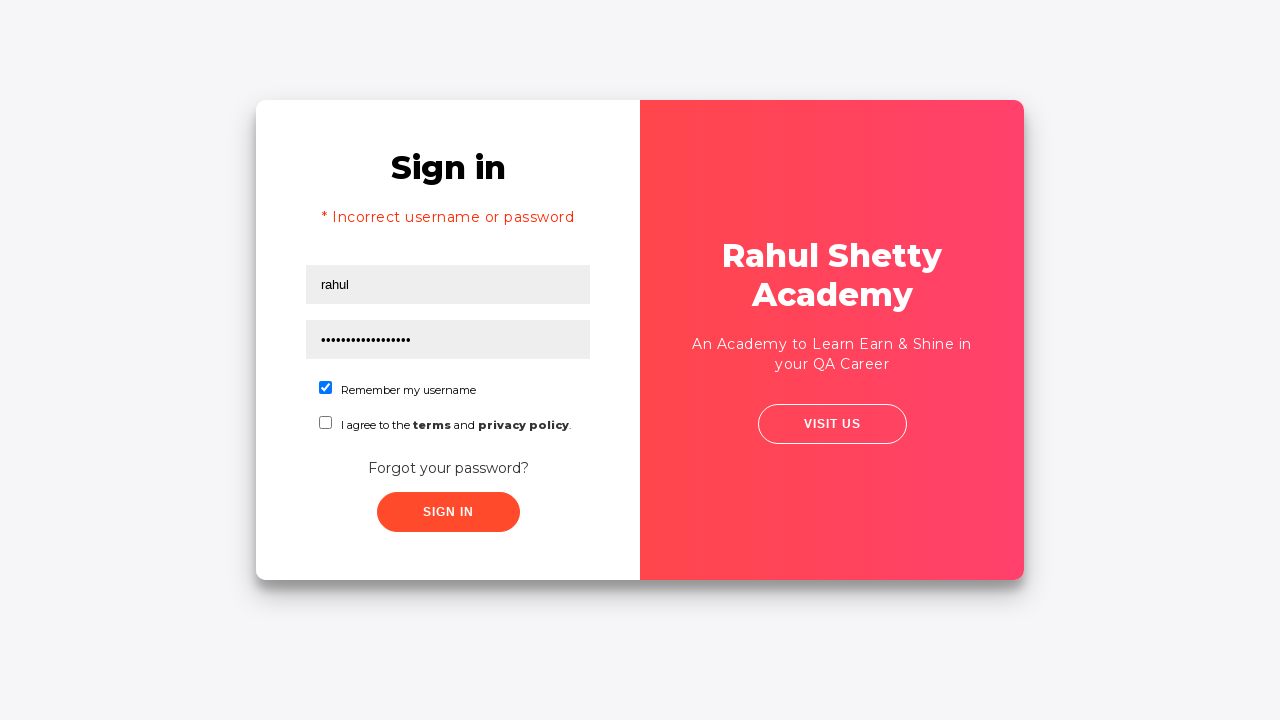

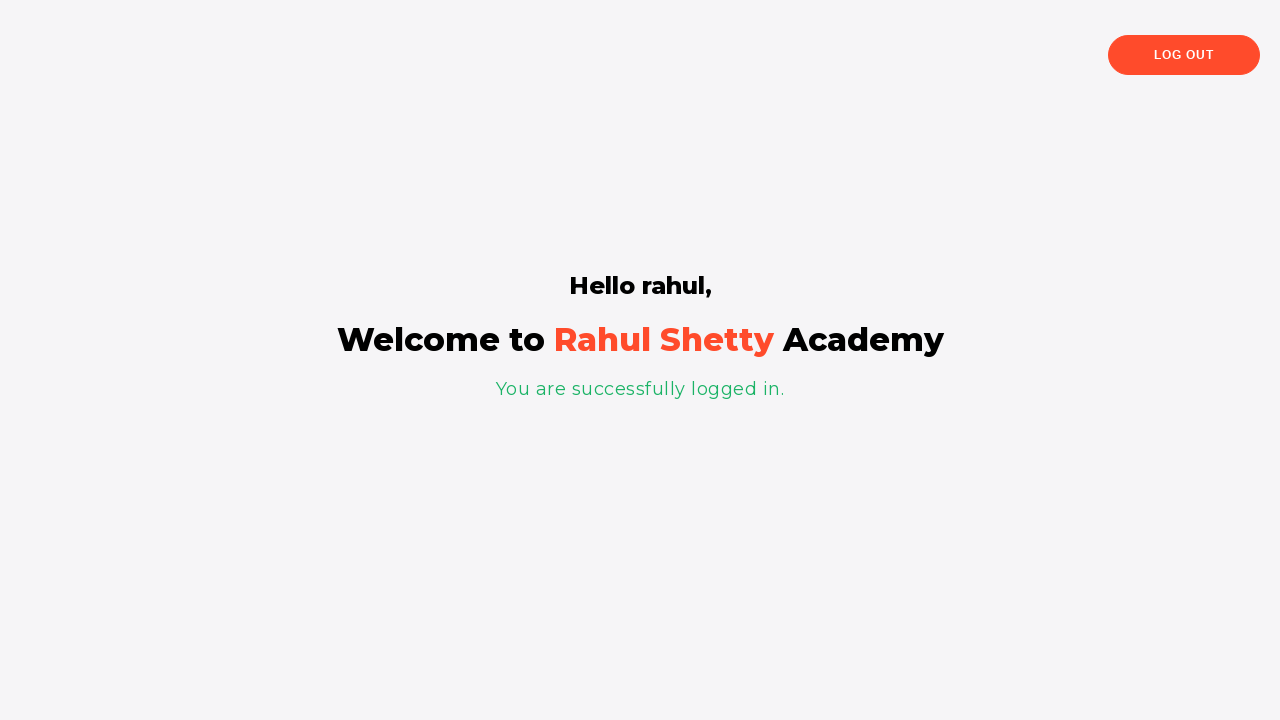